Tests drag and drop functionality within an iframe, then switches back to the main page and clicks on an "Accept" link

Starting URL: https://jqueryui.com/droppable/

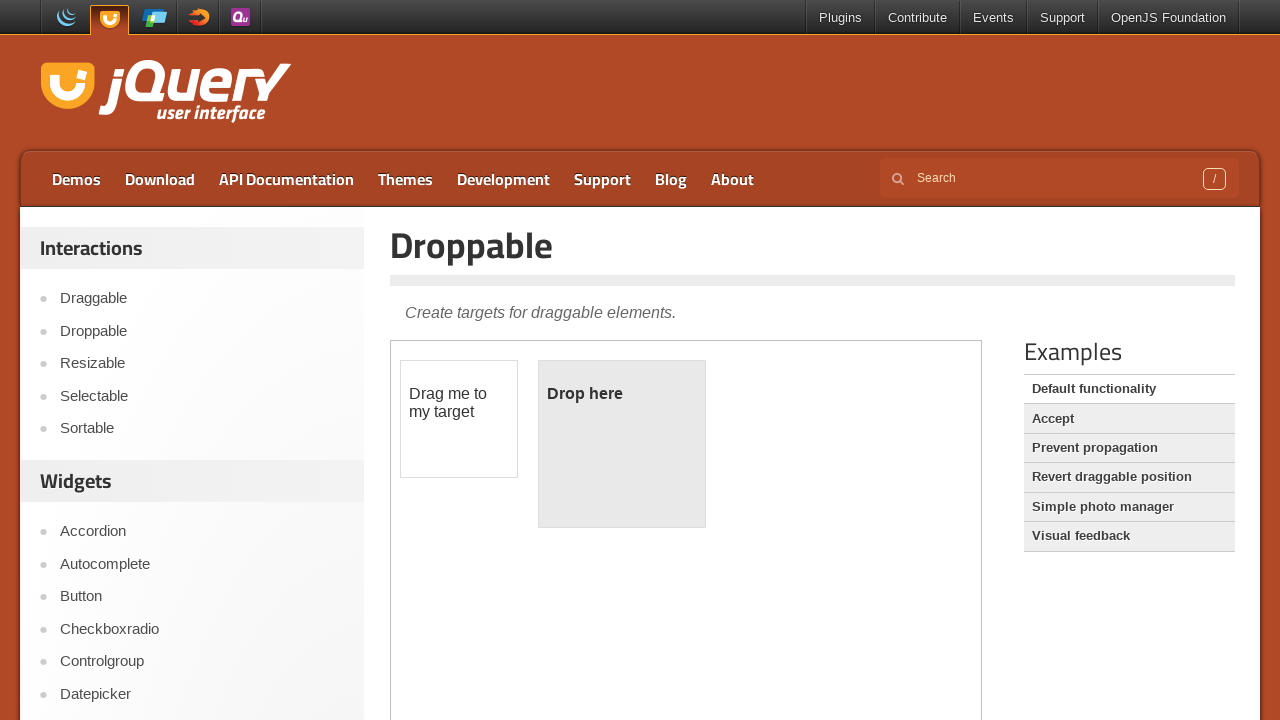

Located the first iframe containing drag and drop demo
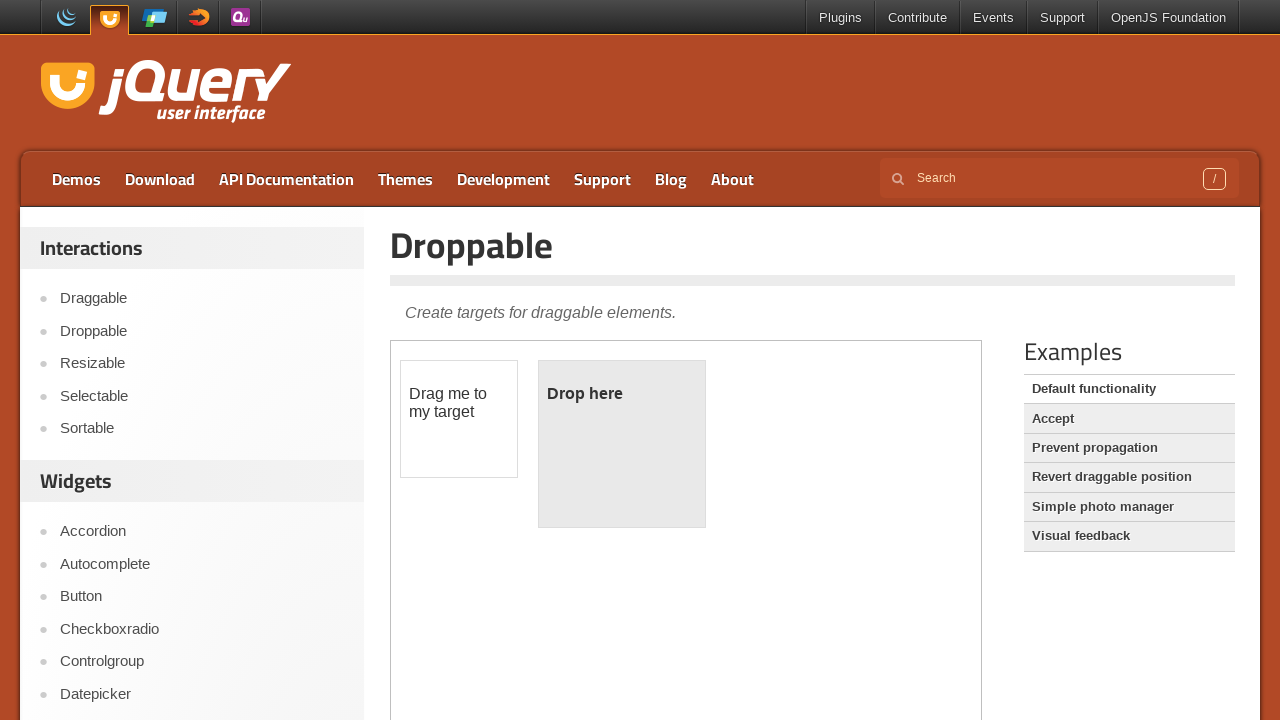

Located draggable element within iframe
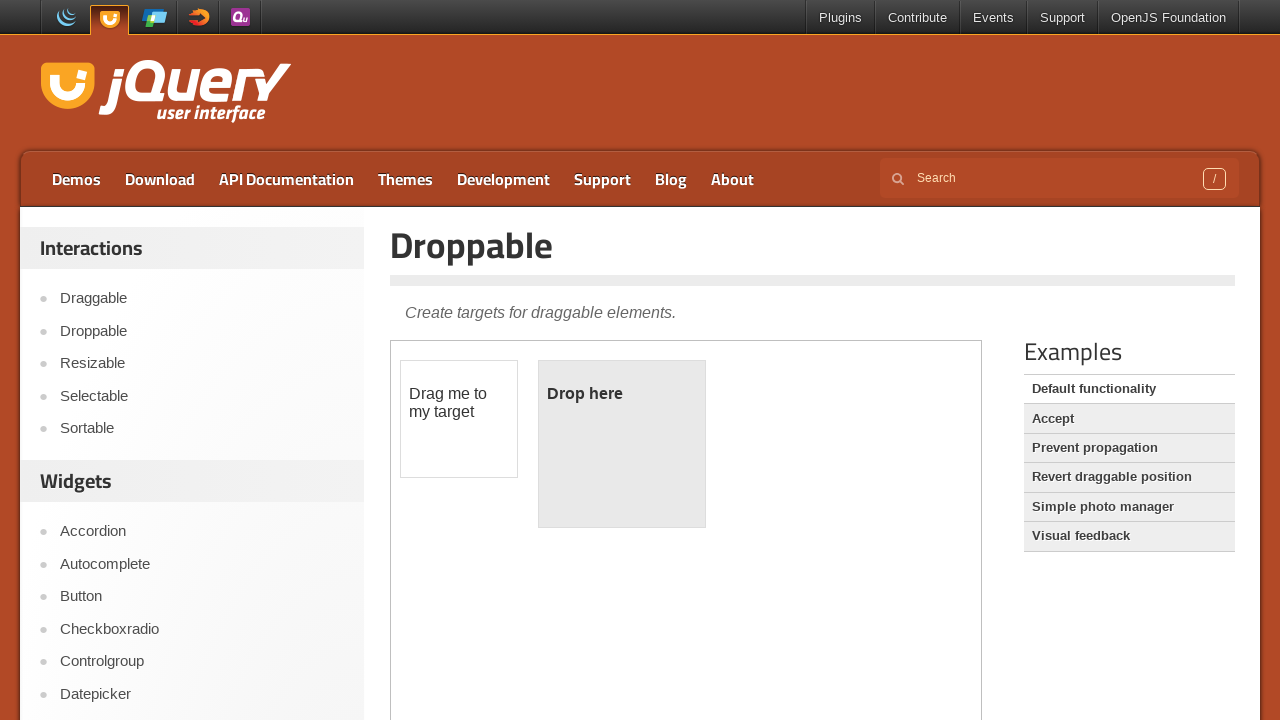

Located droppable element within iframe
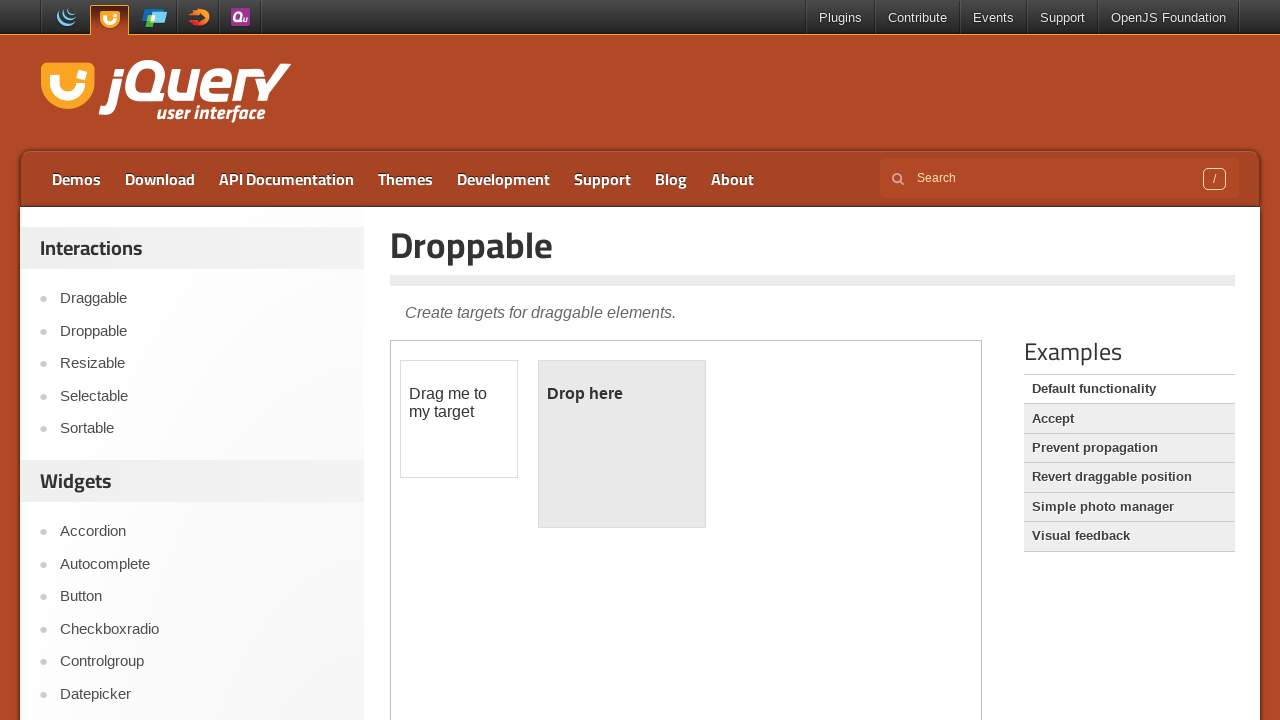

Dragged element to droppable target within iframe at (622, 444)
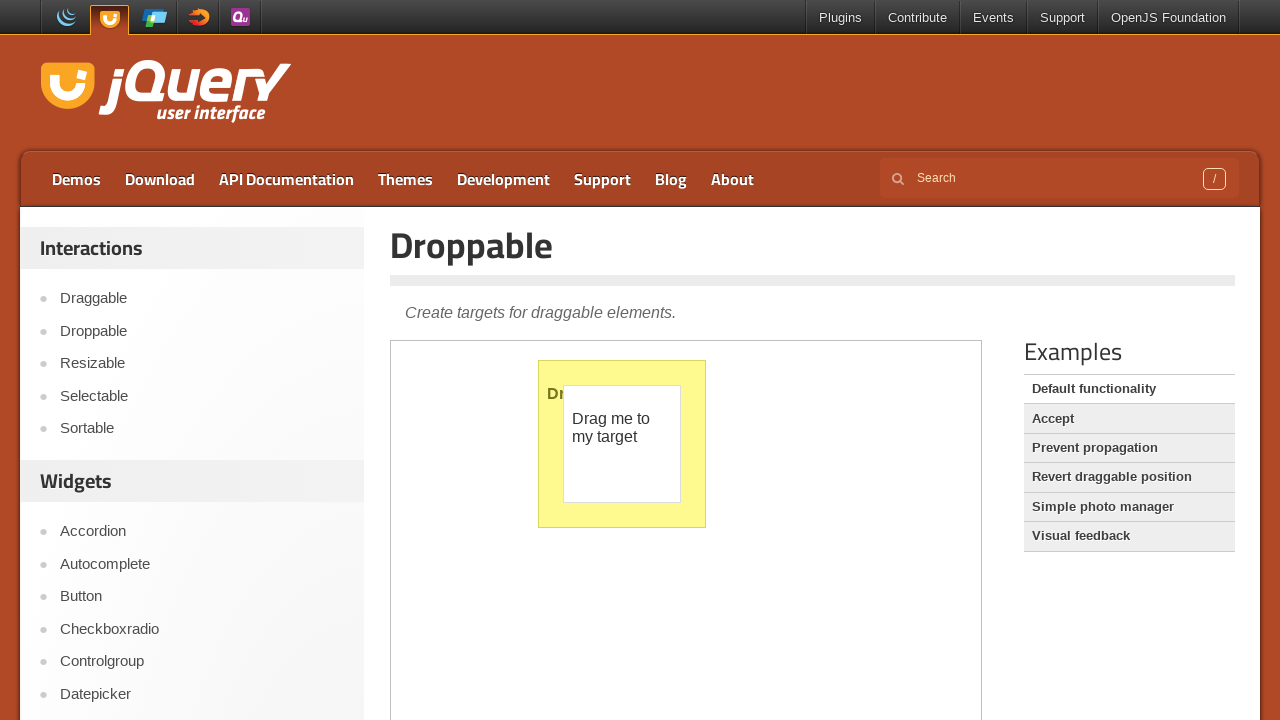

Clicked Accept link on main page at (1129, 419) on text=Accept
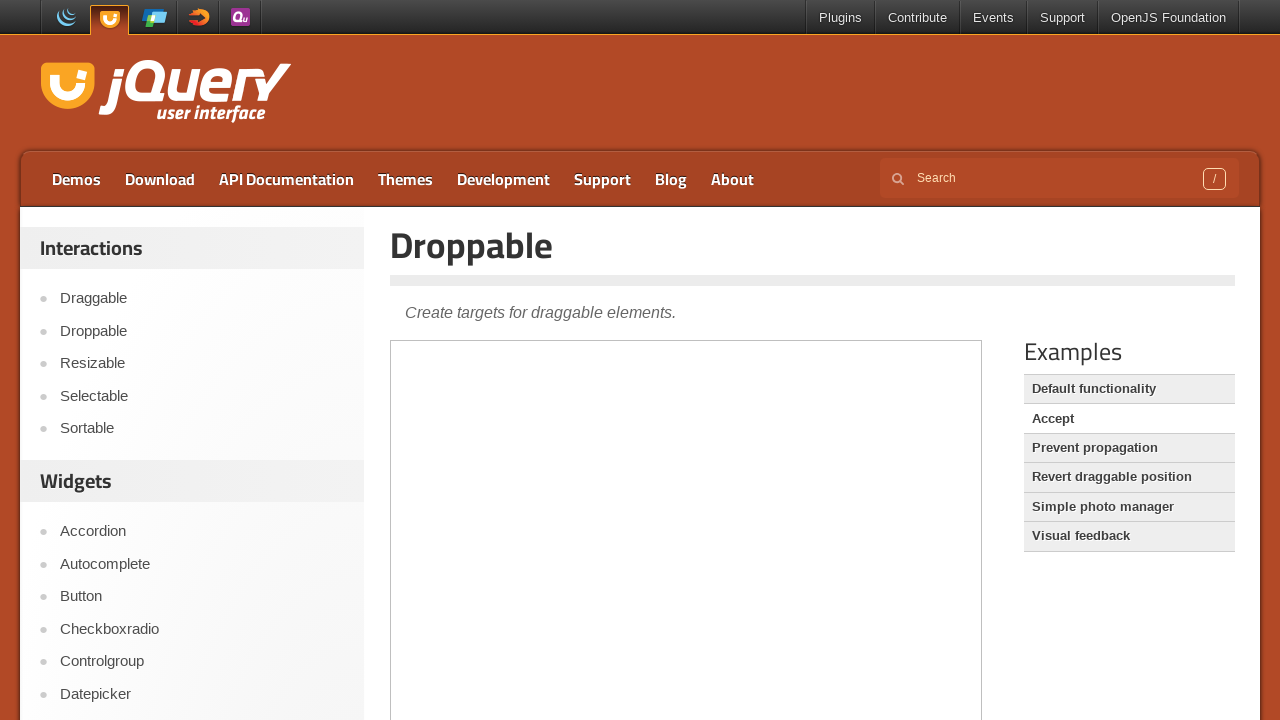

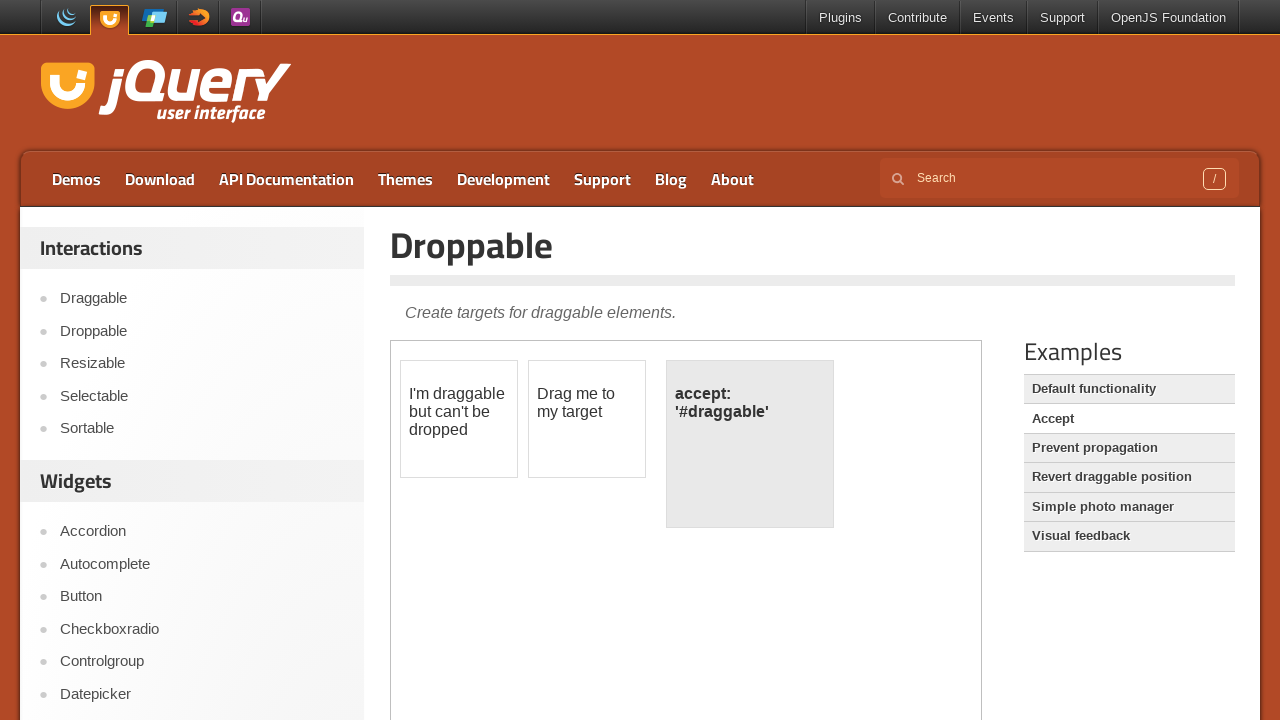